Tests browser tab/window handling by opening a new tab and switching between tabs

Starting URL: https://the-internet.herokuapp.com/windows

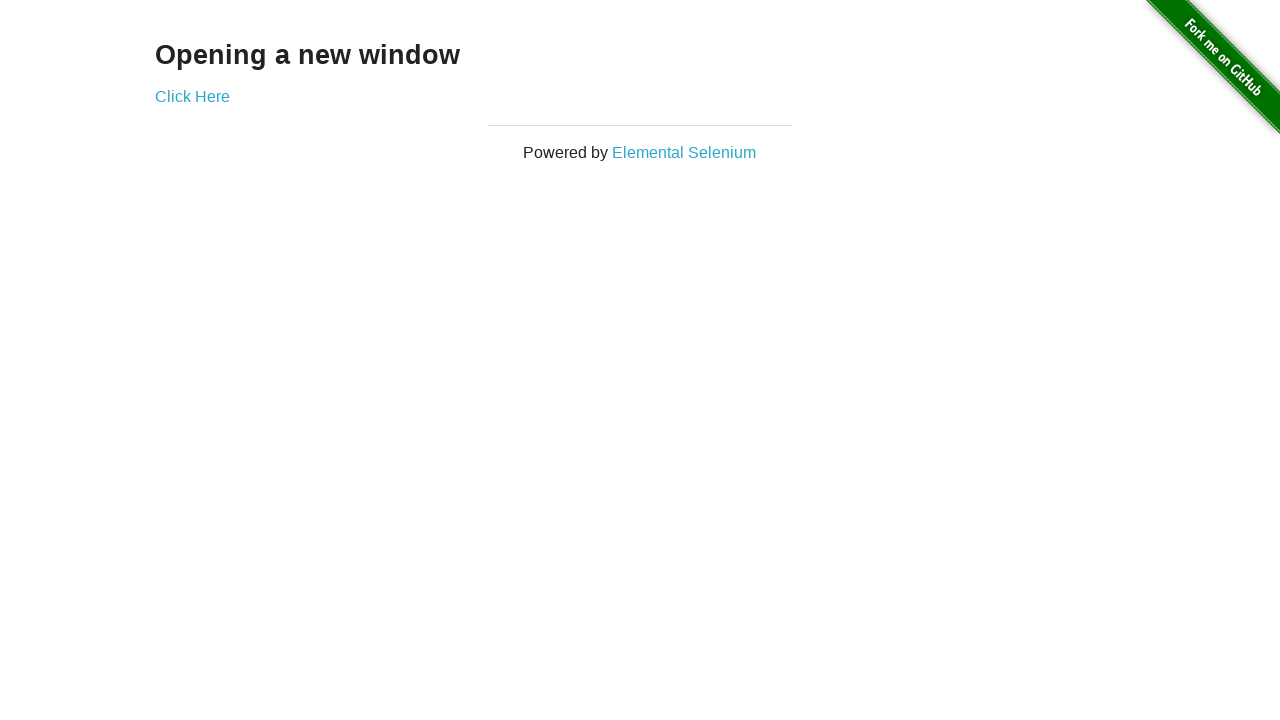

Clicked 'Click Here' link to open new tab at (192, 96) on a:text('Click Here')
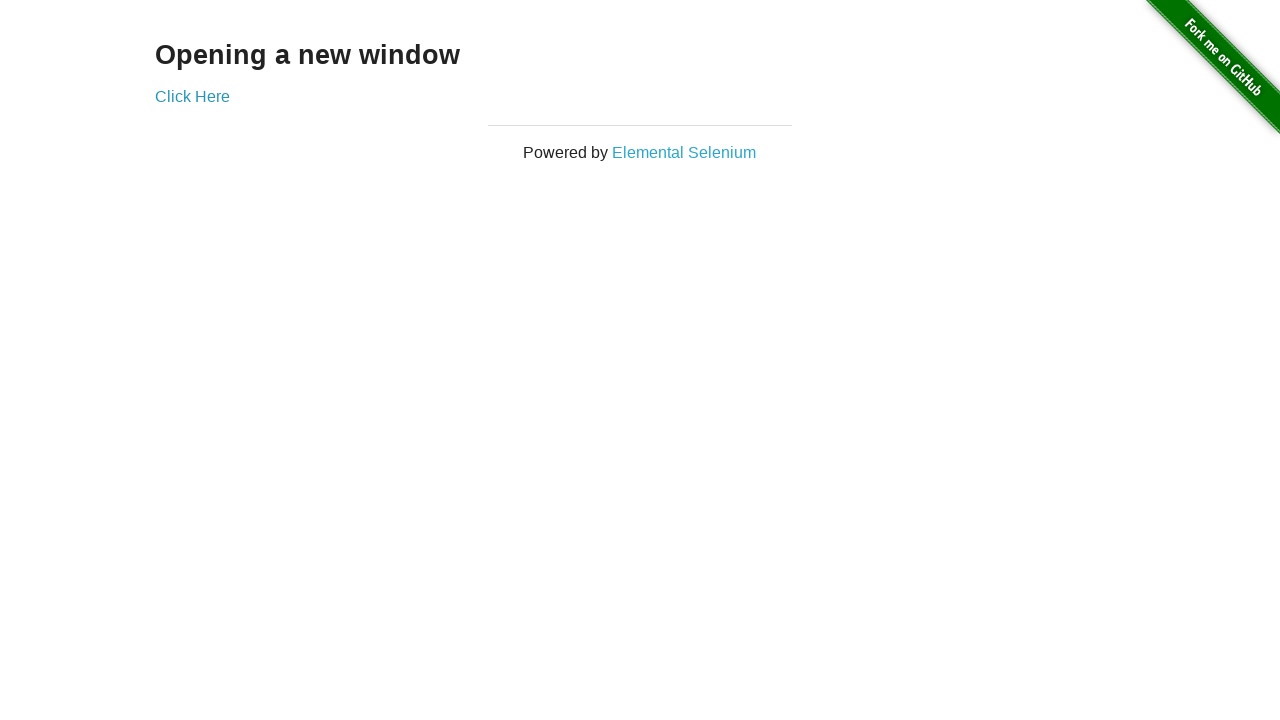

New tab opened and captured
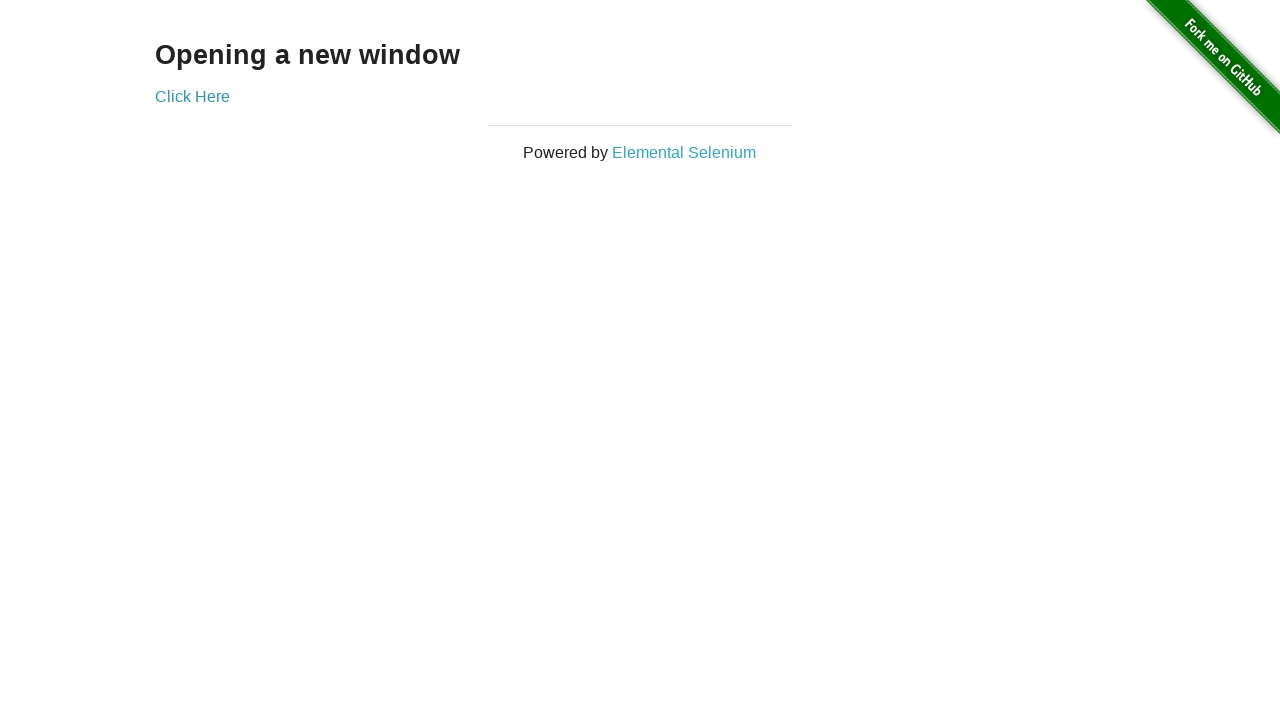

New tab page loaded completely
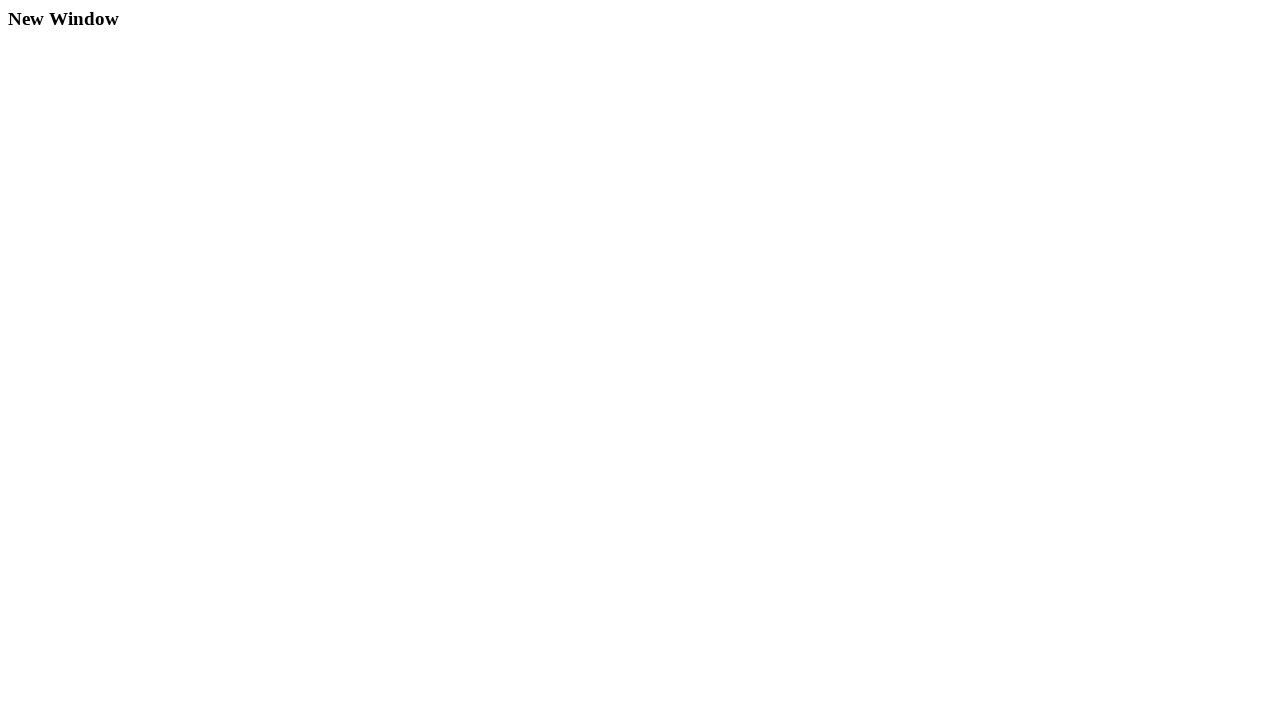

Closed the new tab
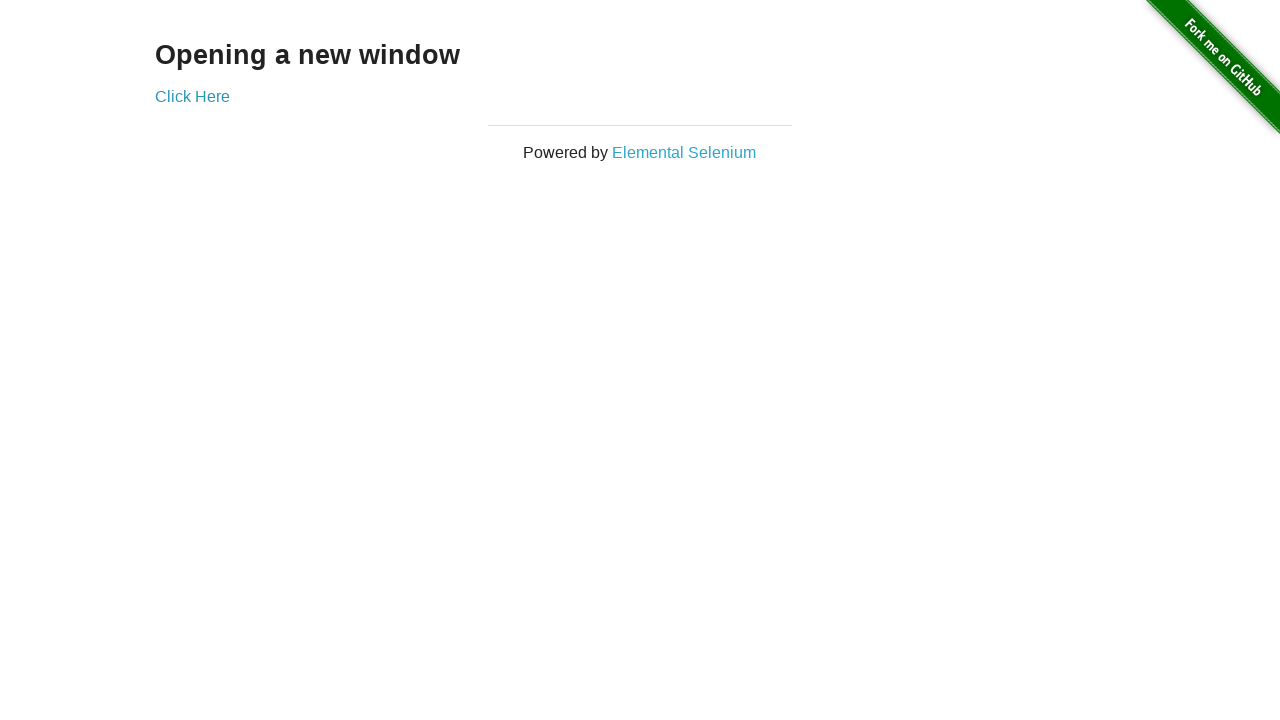

Original tab remains active after closing new tab
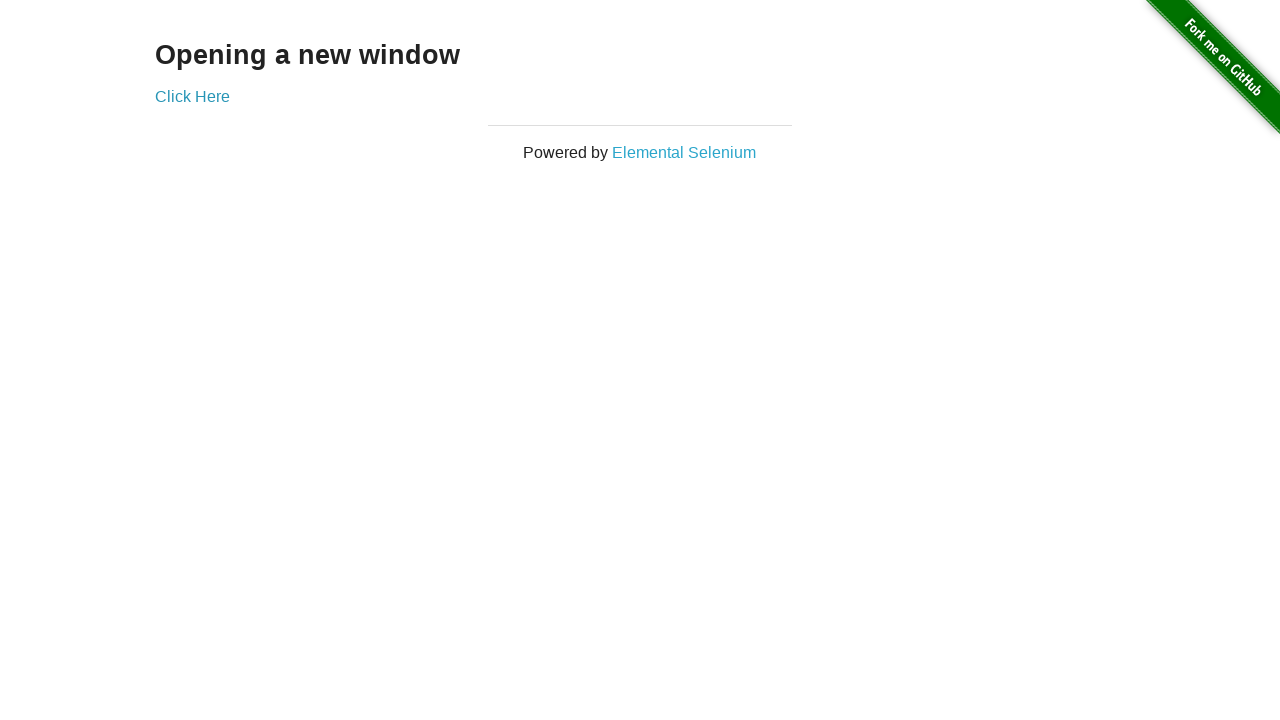

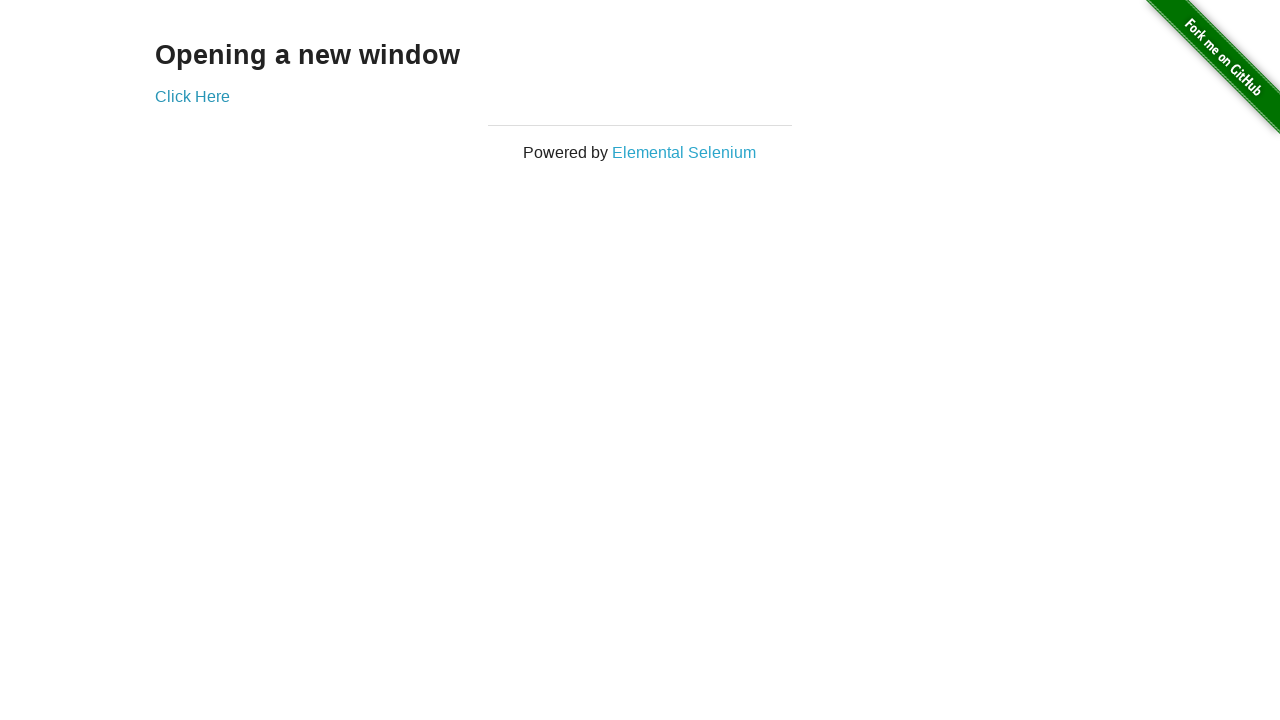